Tests JavaScript prompt alert functionality by triggering a prompt, entering text, and verifying the result message

Starting URL: https://the-internet.herokuapp.com/javascript_alerts

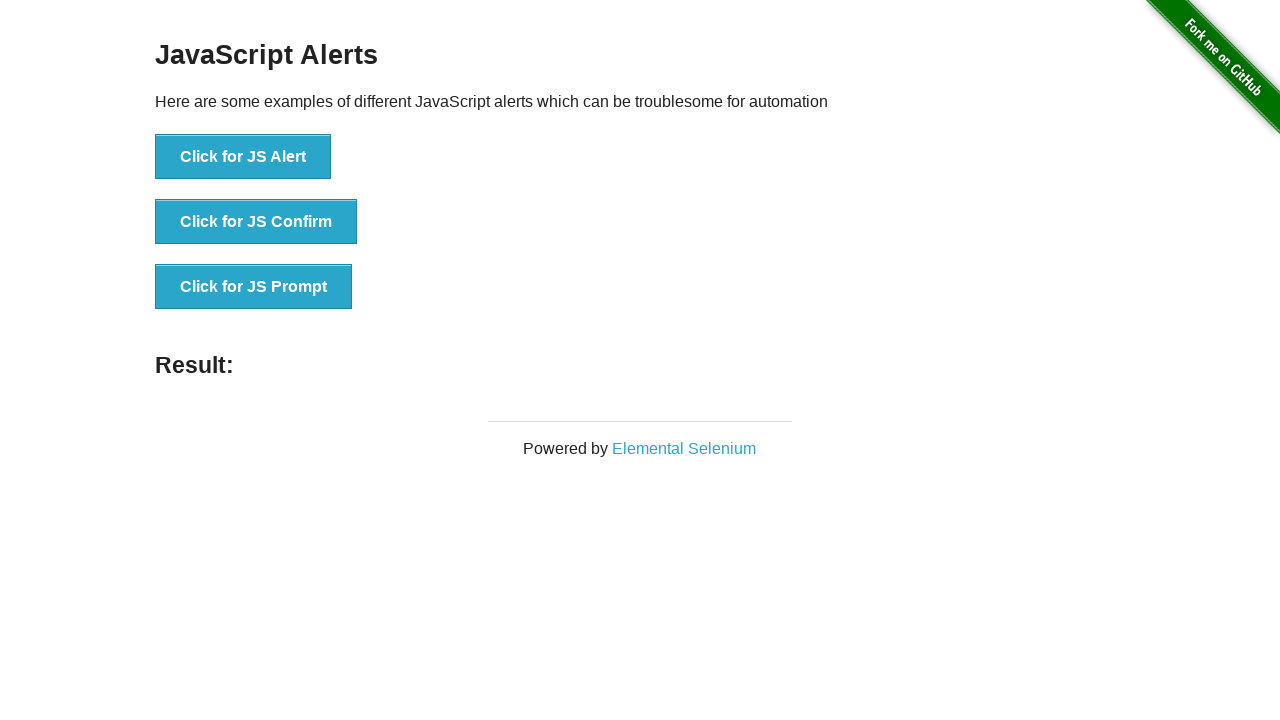

Clicked button to trigger JS Prompt alert at (254, 287) on xpath=//button[contains(text(), 'Click for JS Prompt')]
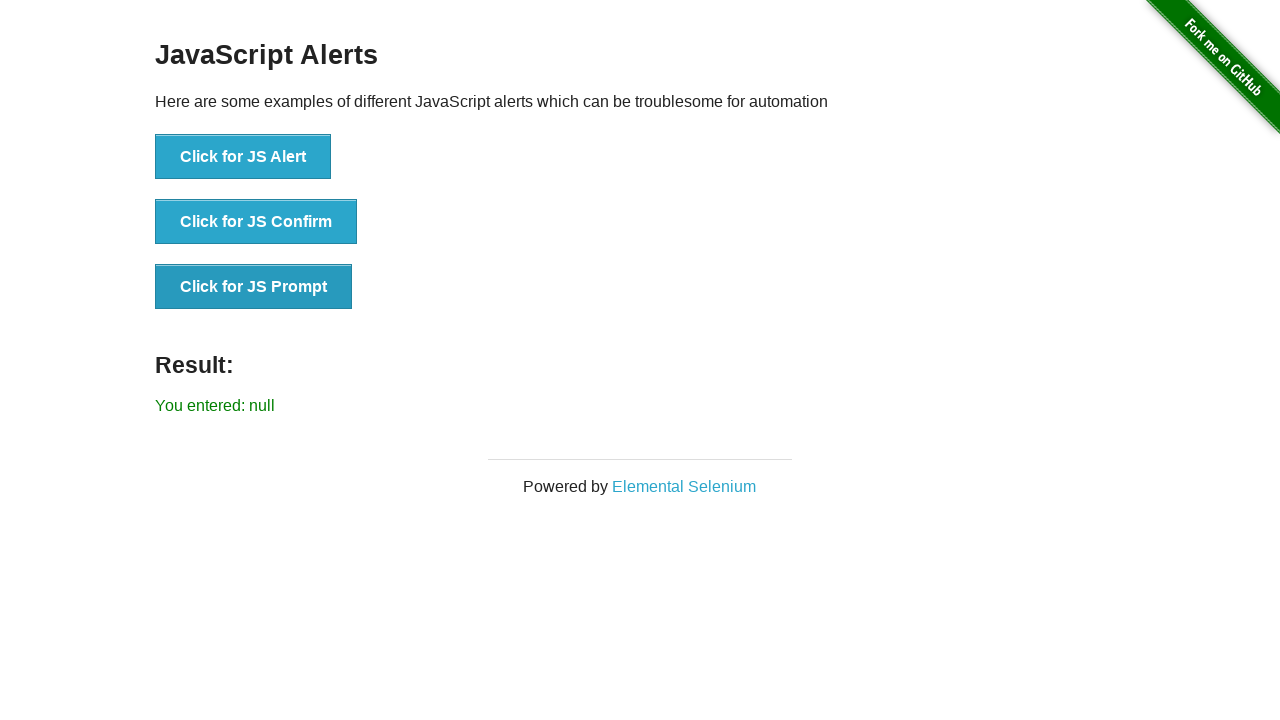

Set up dialog handler to accept prompt with text 'I am testing JS Alert'
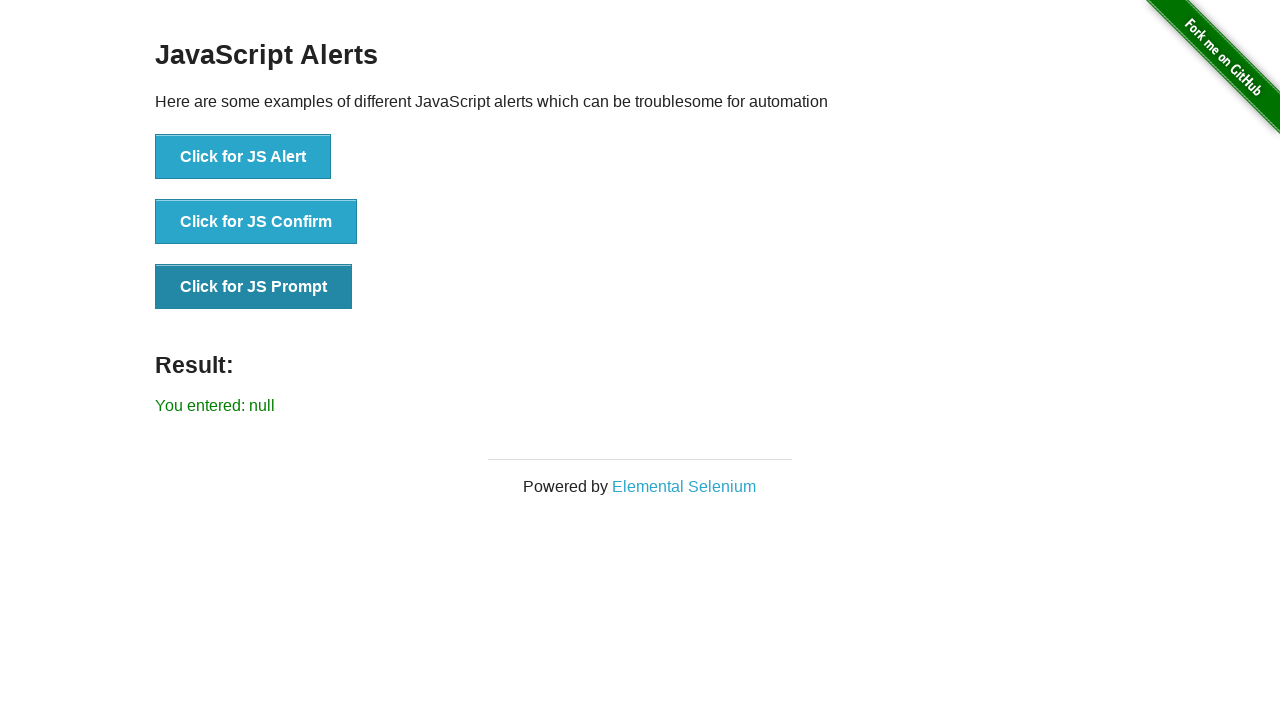

Clicked button to trigger JS Prompt alert and submitted text at (254, 287) on xpath=//button[contains(text(), 'Click for JS Prompt')]
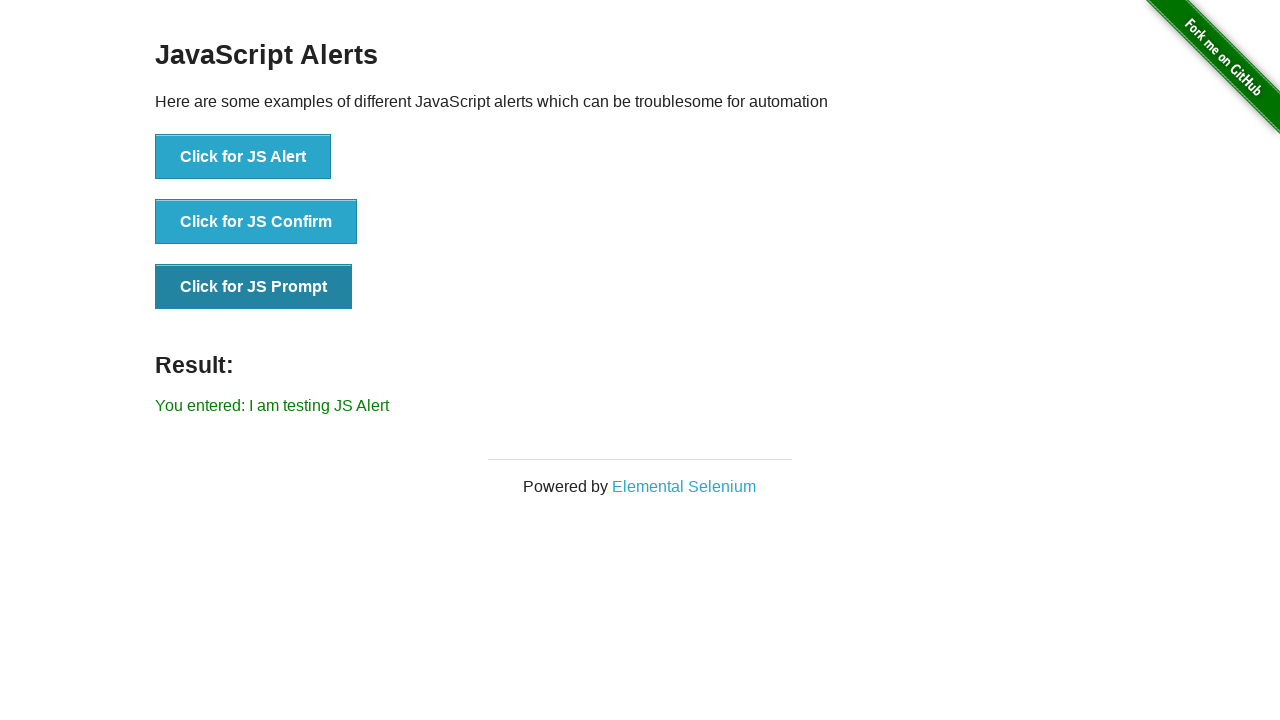

Verified result message appeared on page
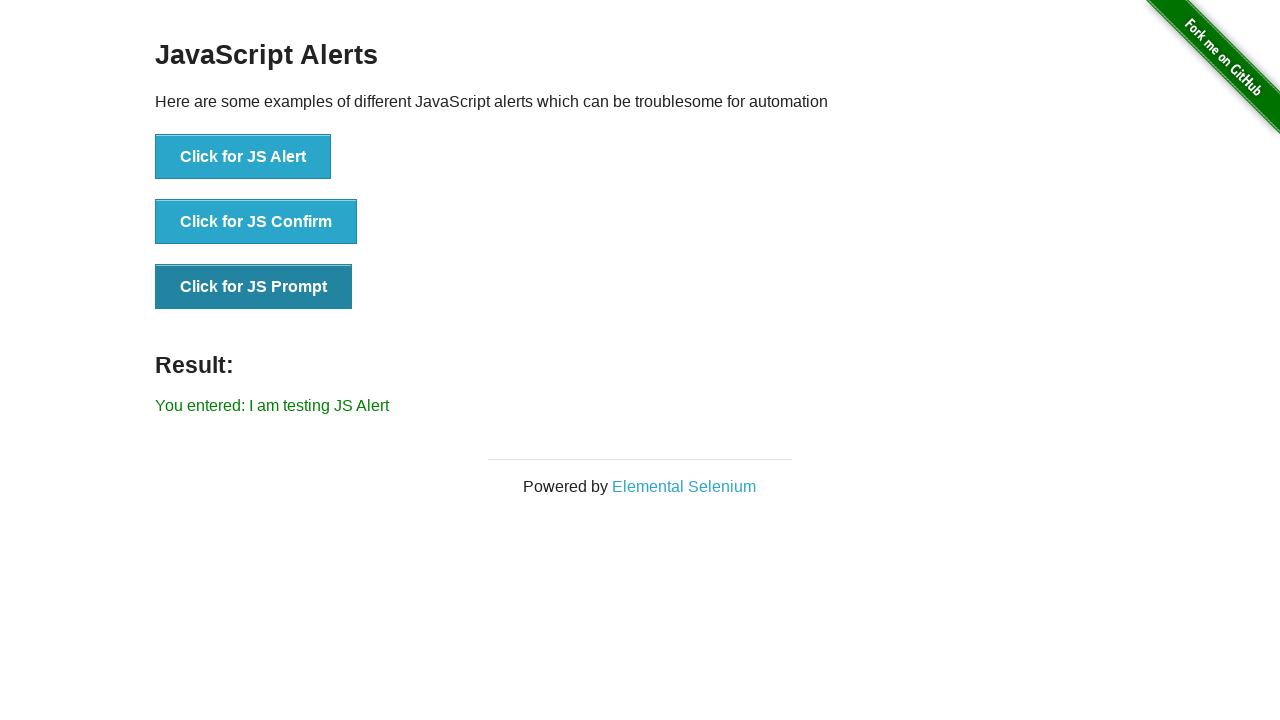

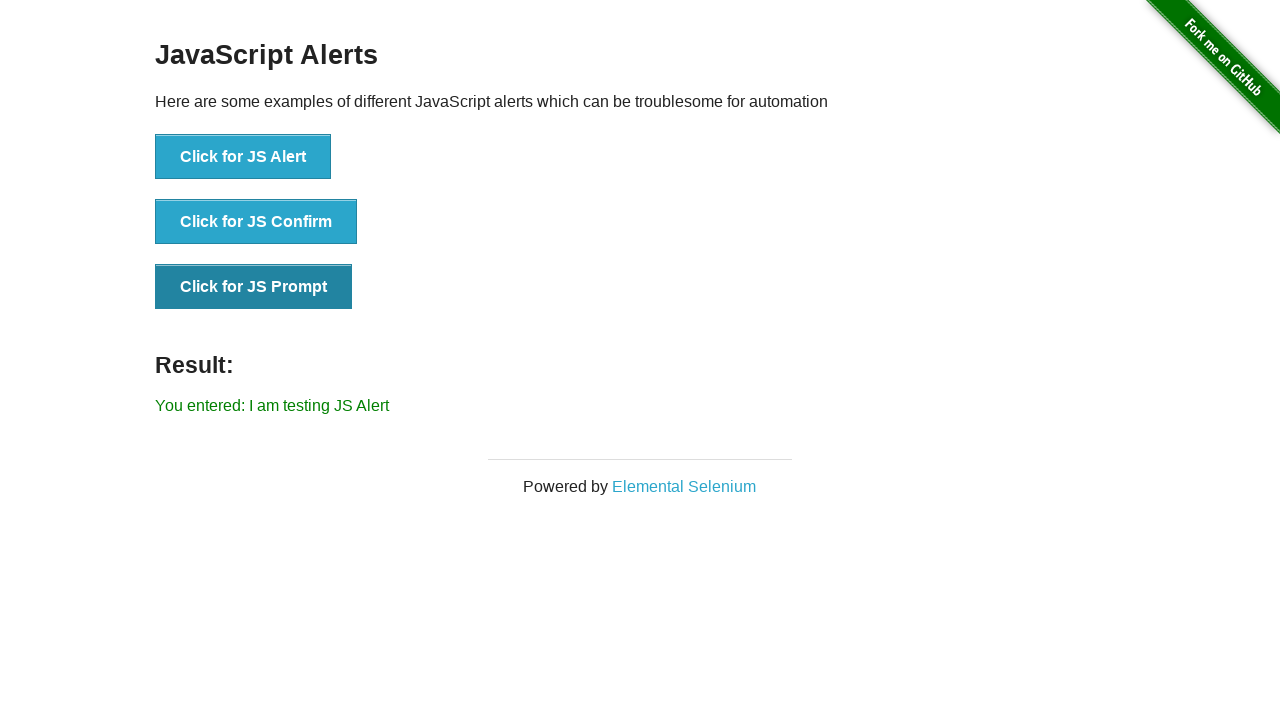